Verifies home navigation button works by clicking it and checking the URL

Starting URL: https://www.demoblaze.com/index.html

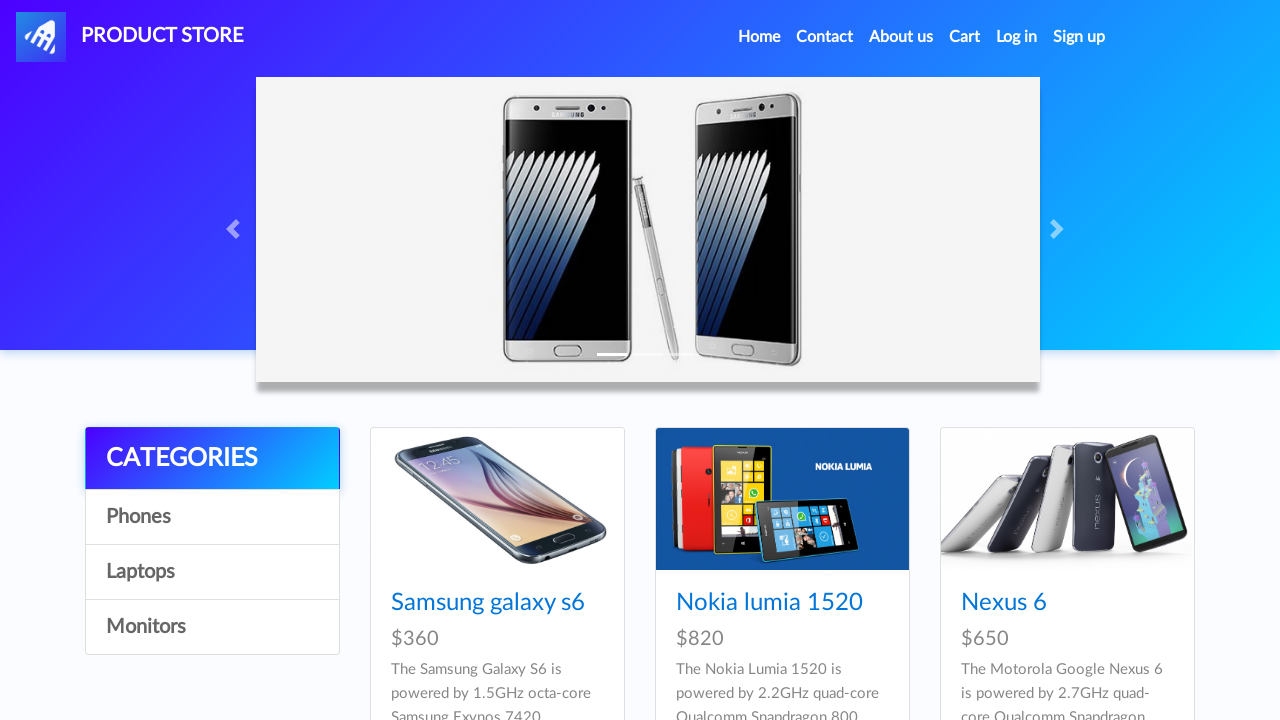

Clicked home button in navigation at (759, 37) on xpath=//*[@id="navbarExample"]/ul/li[1]/a
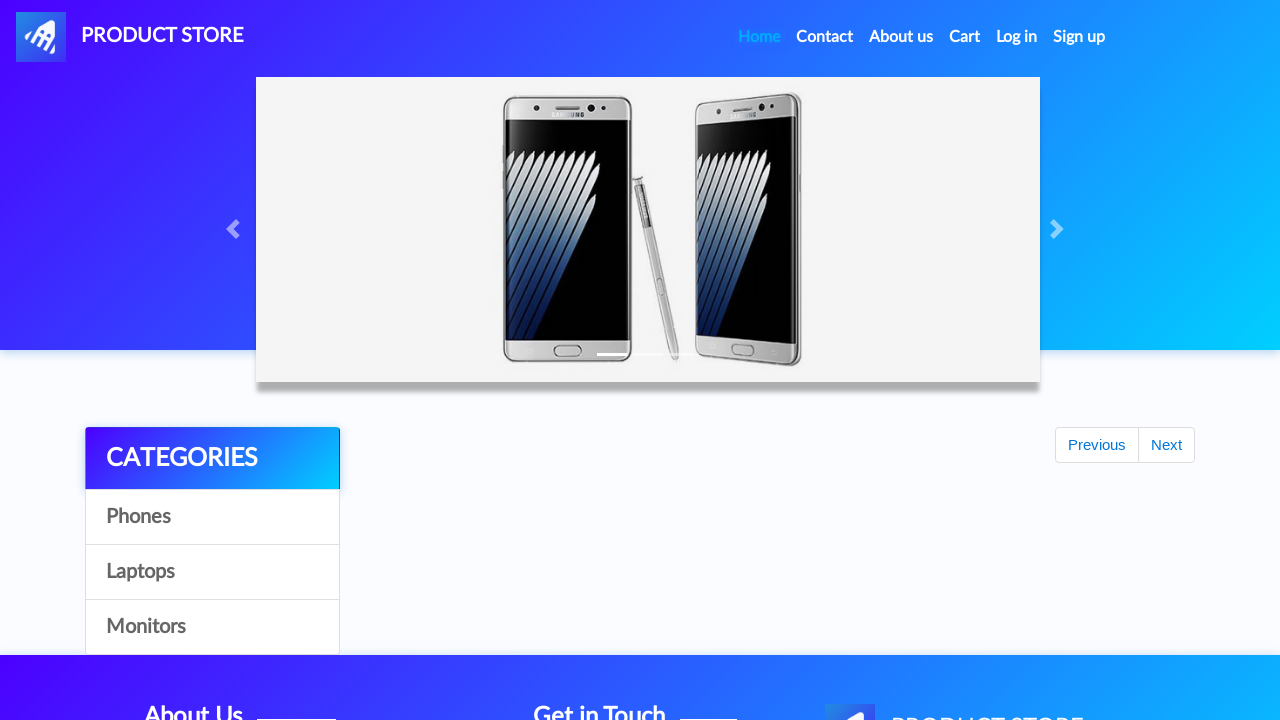

Verified URL is on home page (https://www.demoblaze.com/index.html)
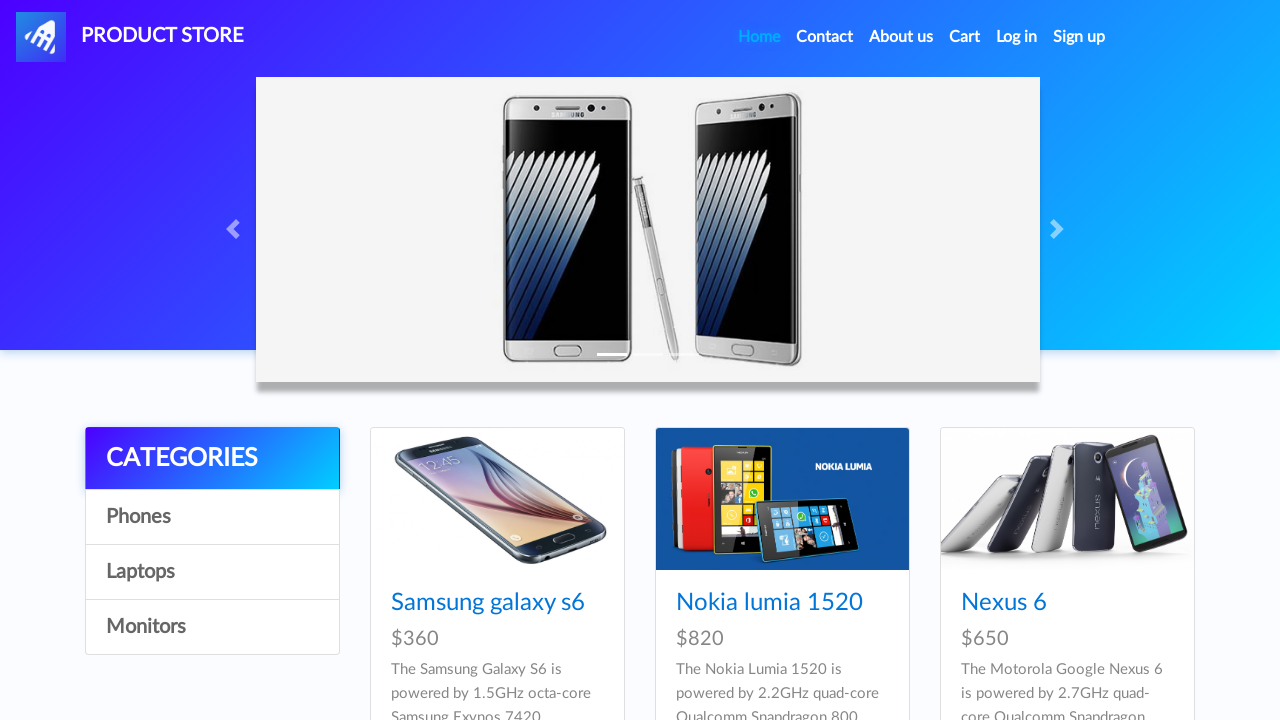

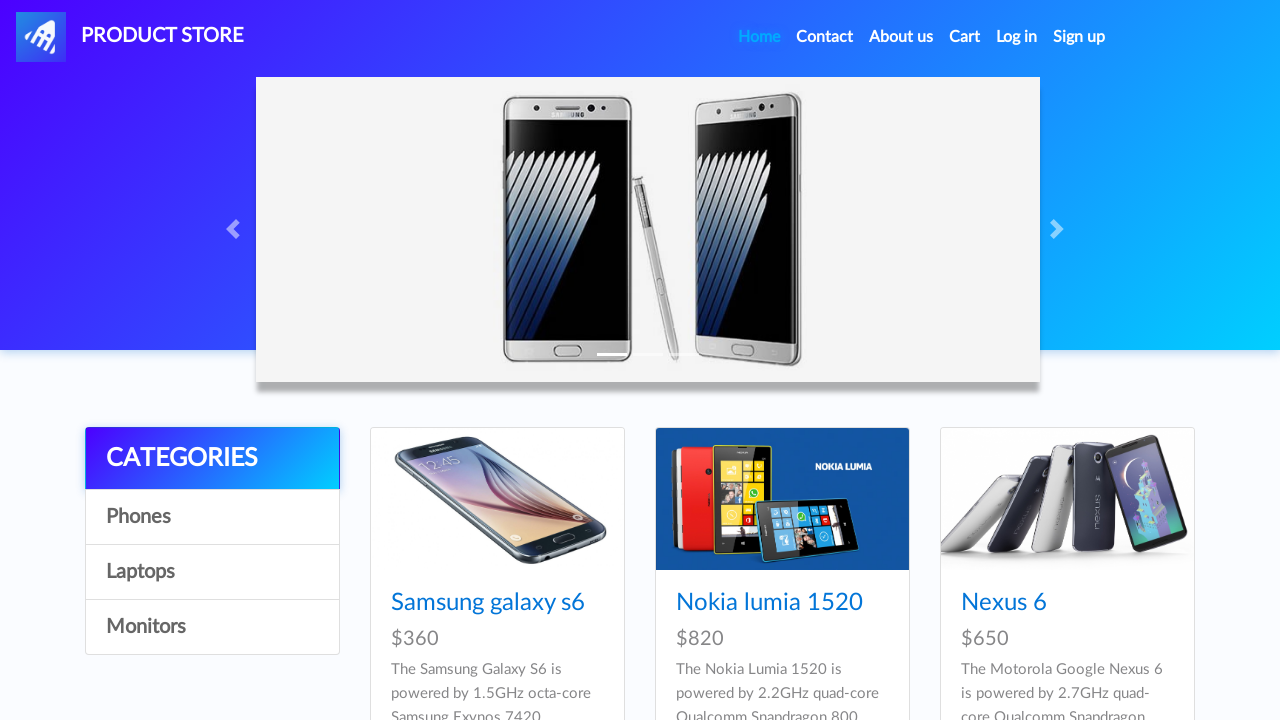